Navigates to Rediff homepage and clicks the Sign in link

Starting URL: https://rediff.com

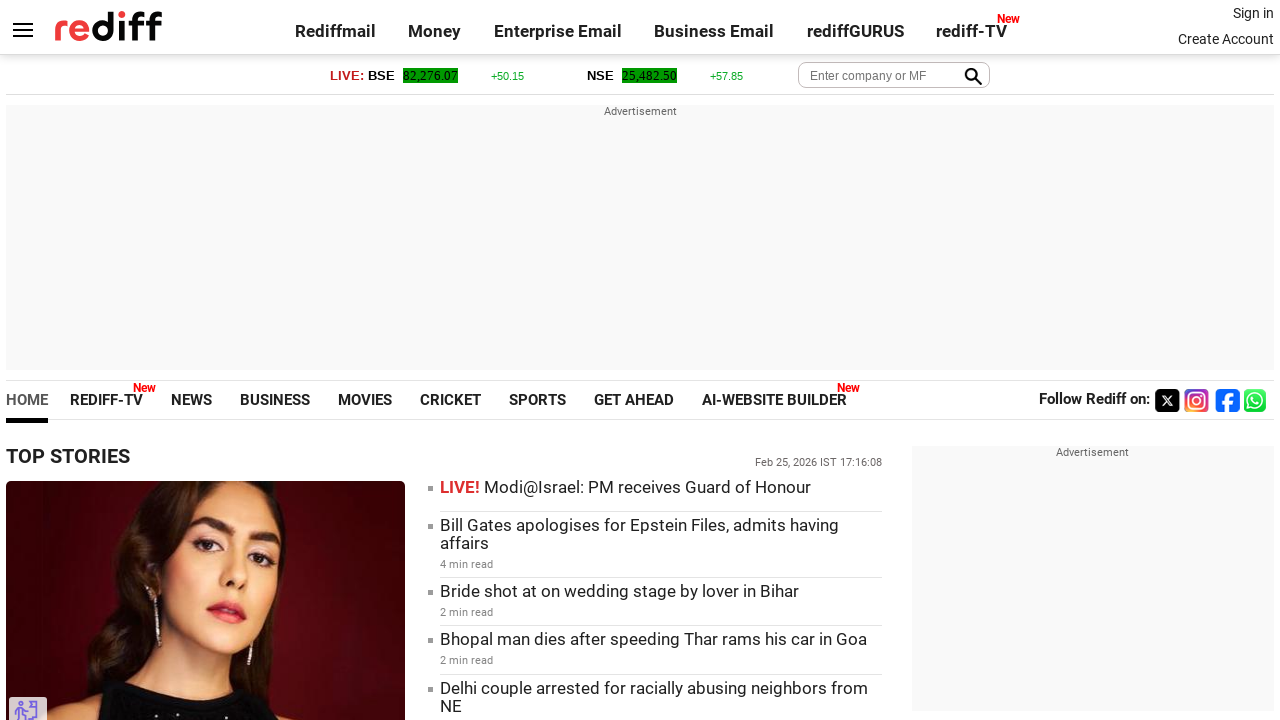

Navigated to Rediff homepage
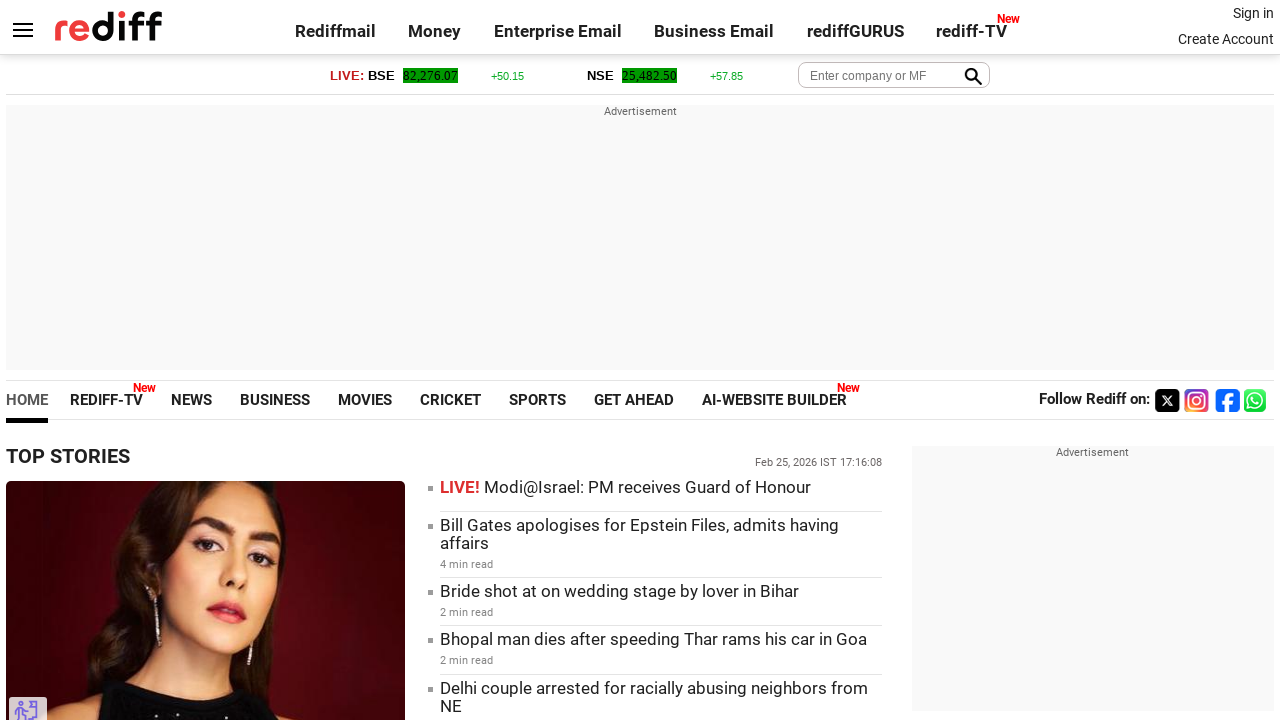

Clicked the Sign in link at (1253, 13) on text='Sign in'
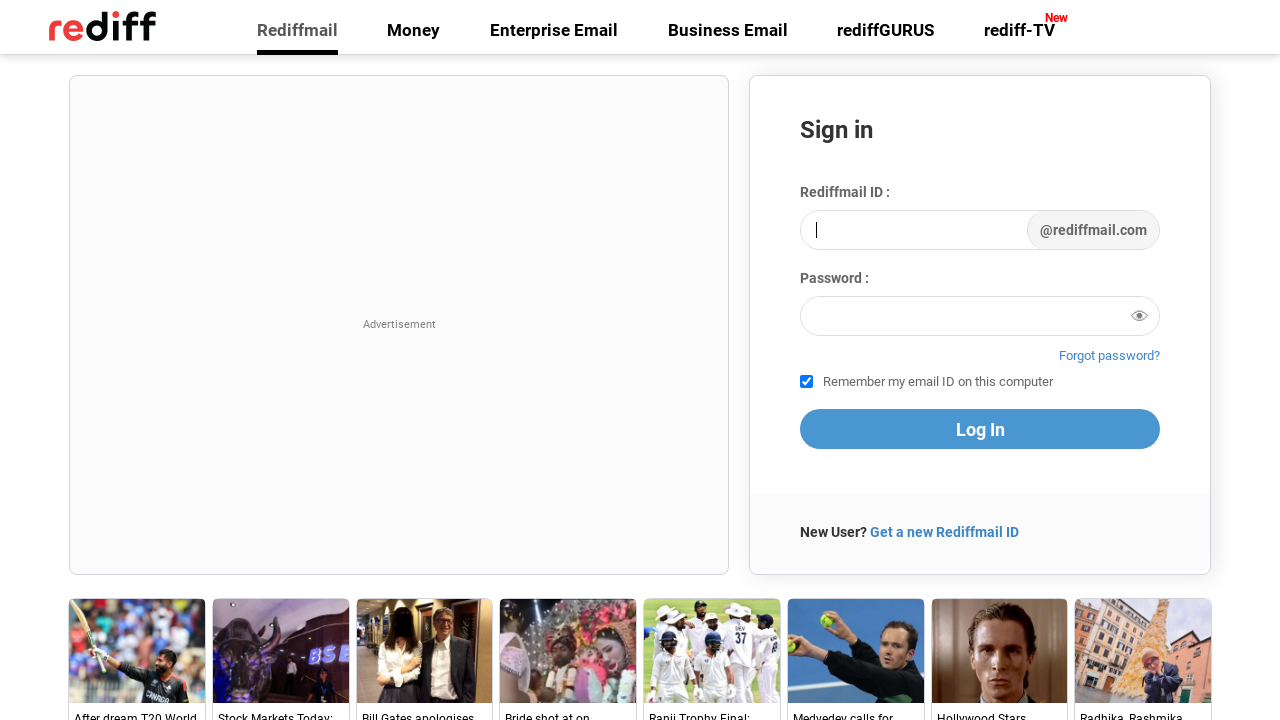

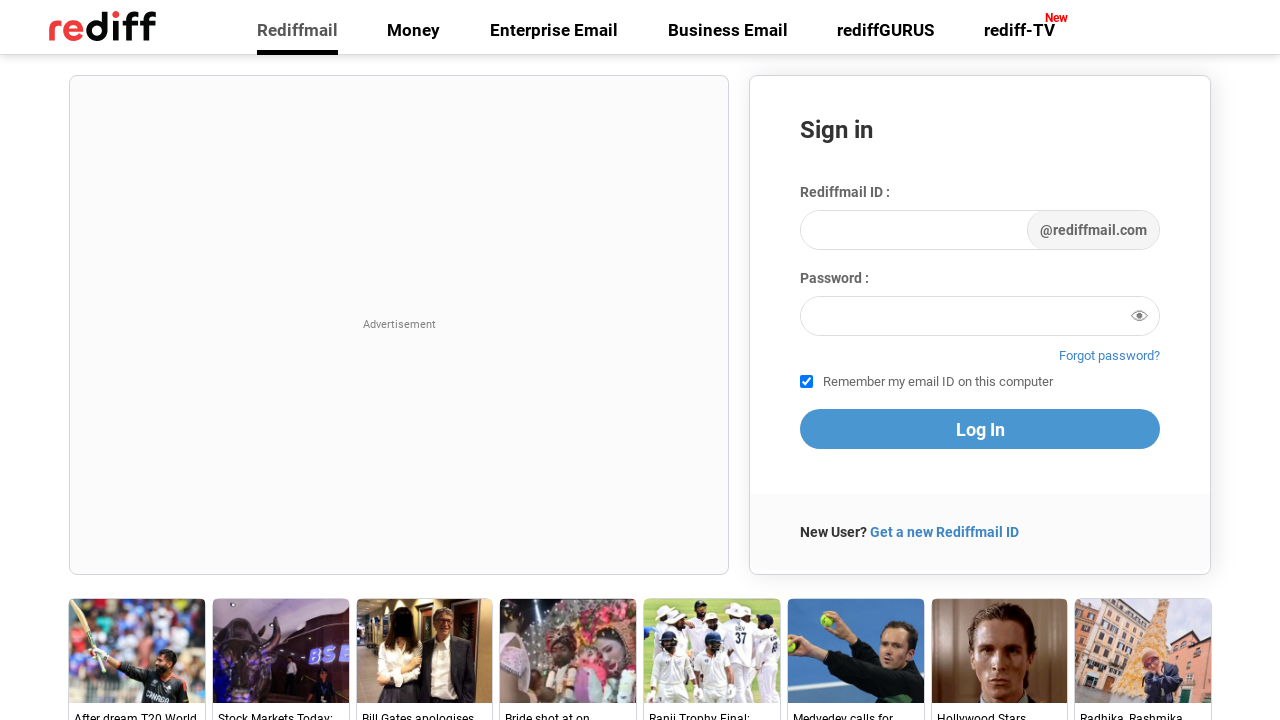